Tests iframe interaction by clicking the iFrame tab, switching into an iframe, entering text in a search field within the iframe, and switching back to the parent frame.

Starting URL: https://www.globalsqa.com/demo-site/frames-and-windows/

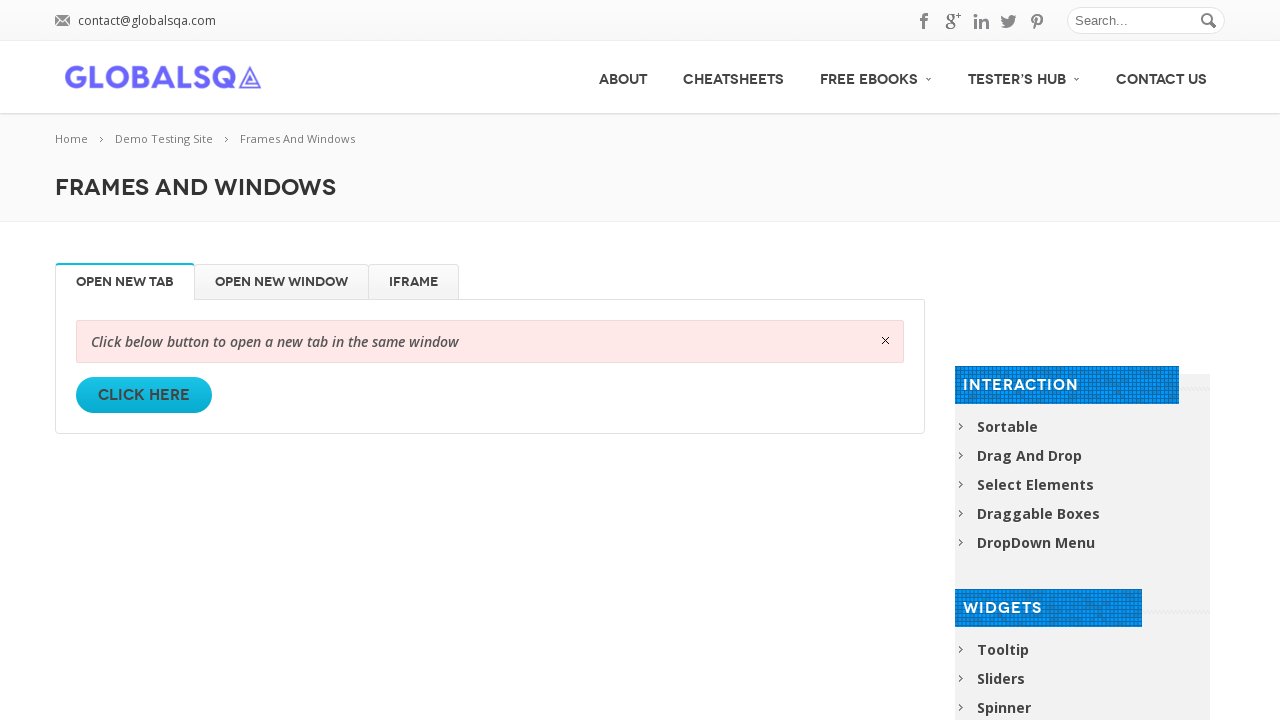

Clicked on the iFrame tab at (414, 282) on li#iFrame
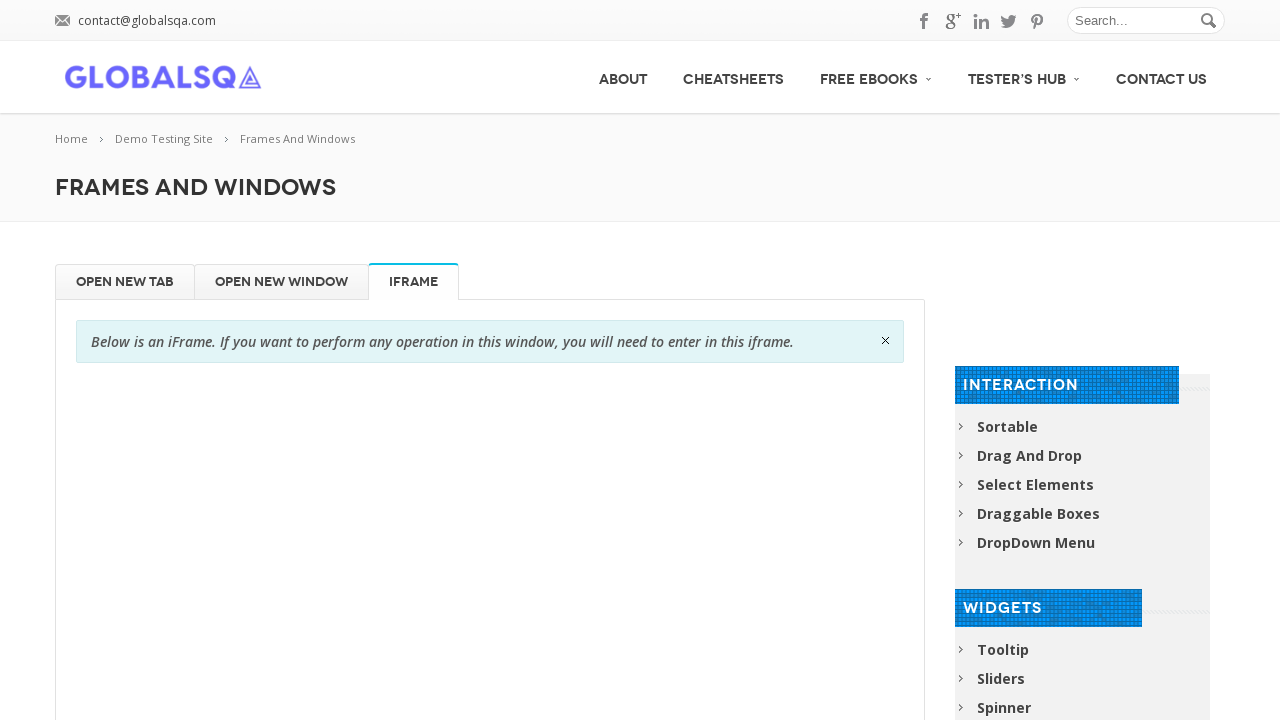

iFrame with name 'globalSqa' loaded
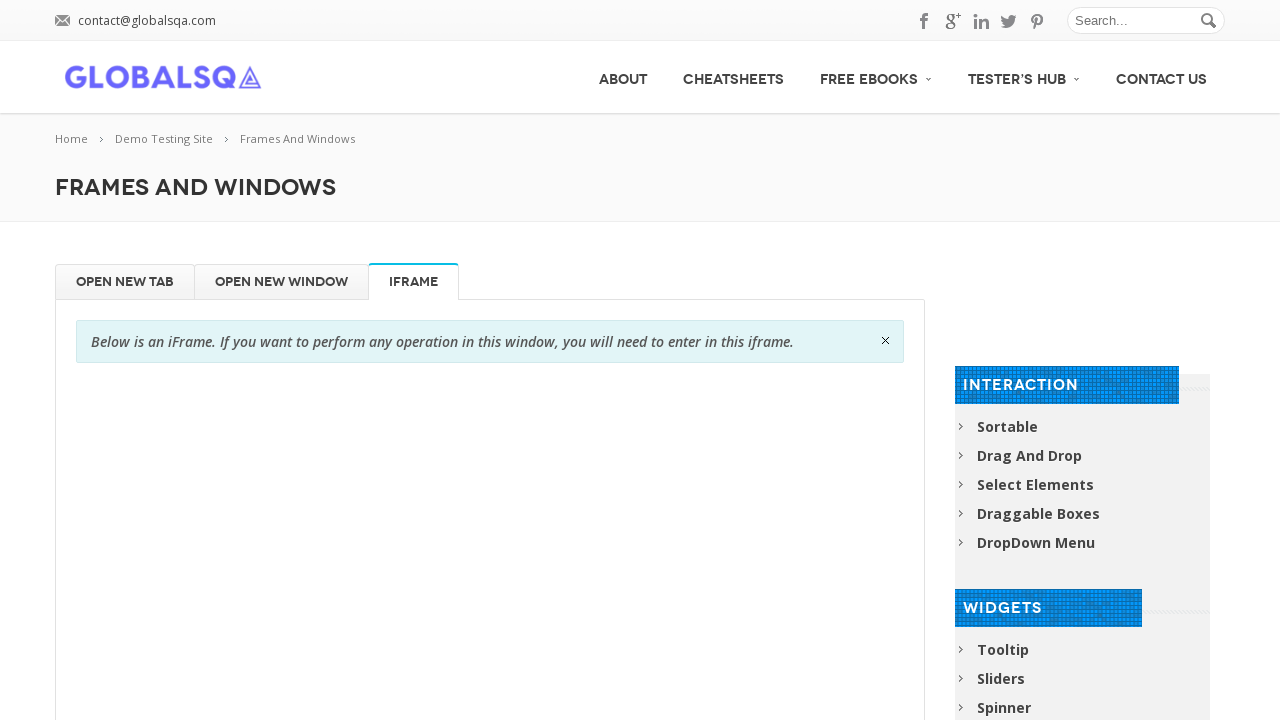

Switched into the iframe context
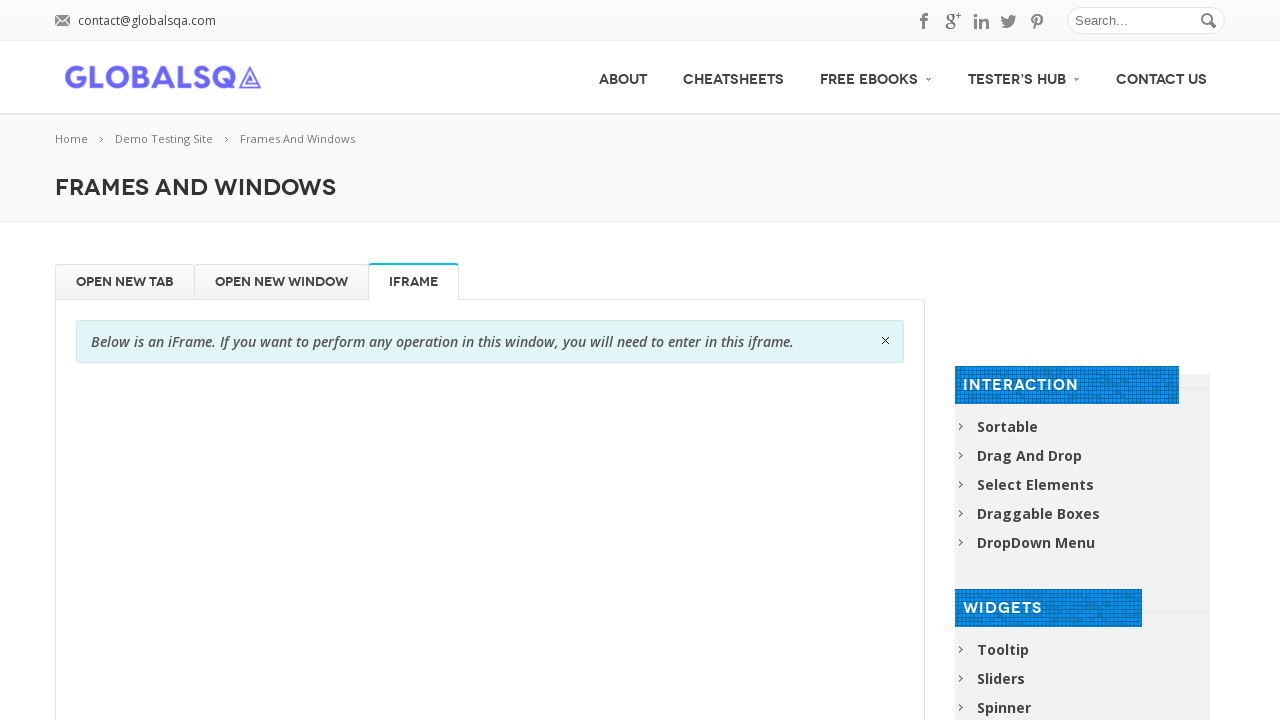

Entered 'Test' in the search field within the iframe on iframe[name='globalSqa'] >> internal:control=enter-frame >> input#s
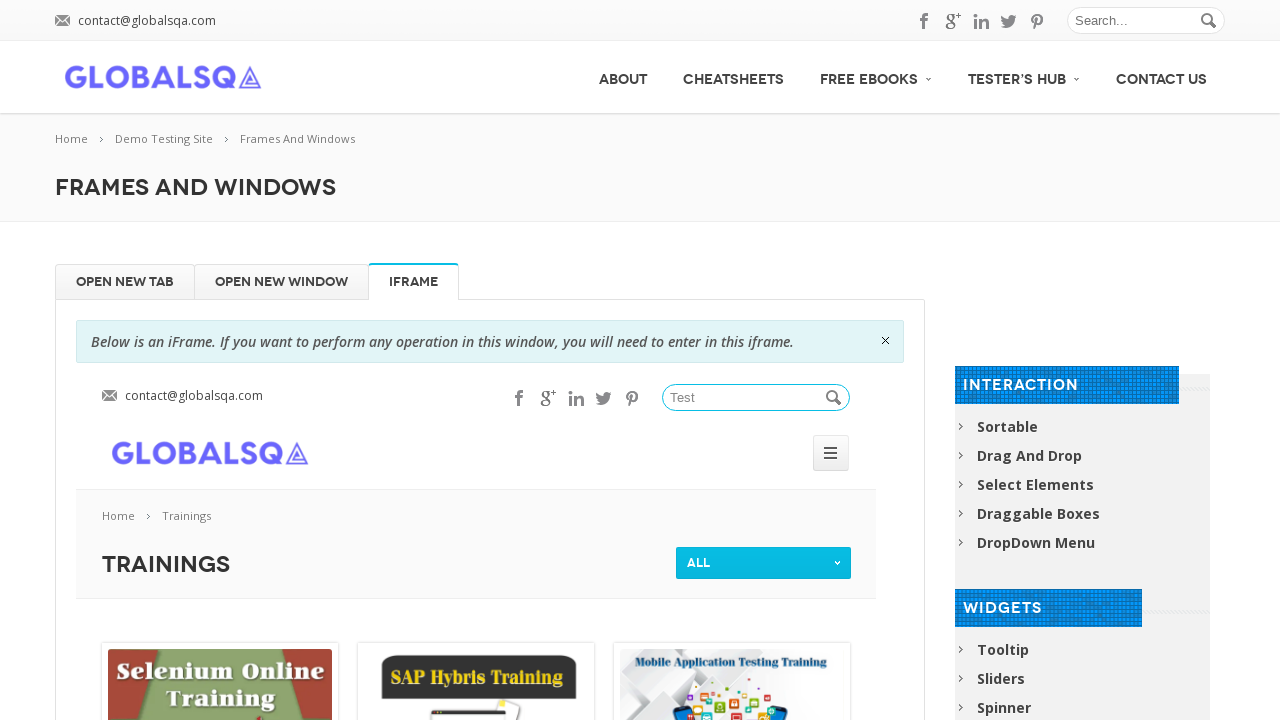

Switched back to parent frame and verified page title
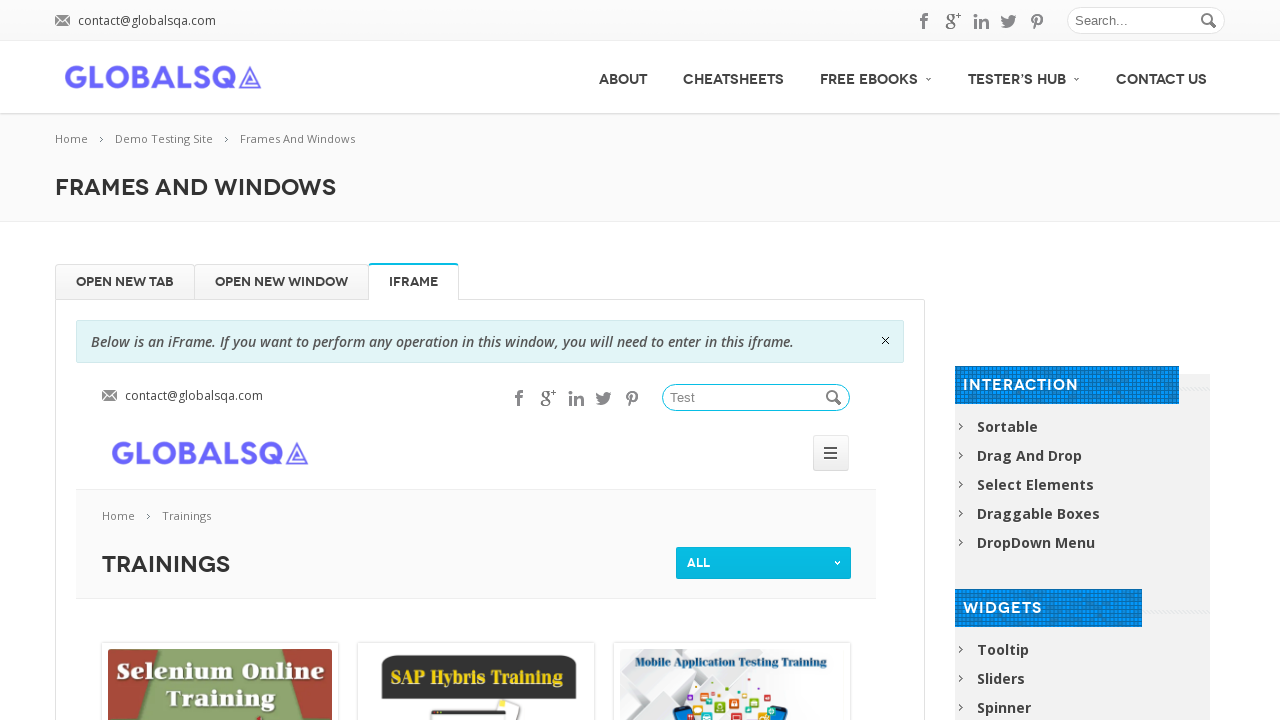

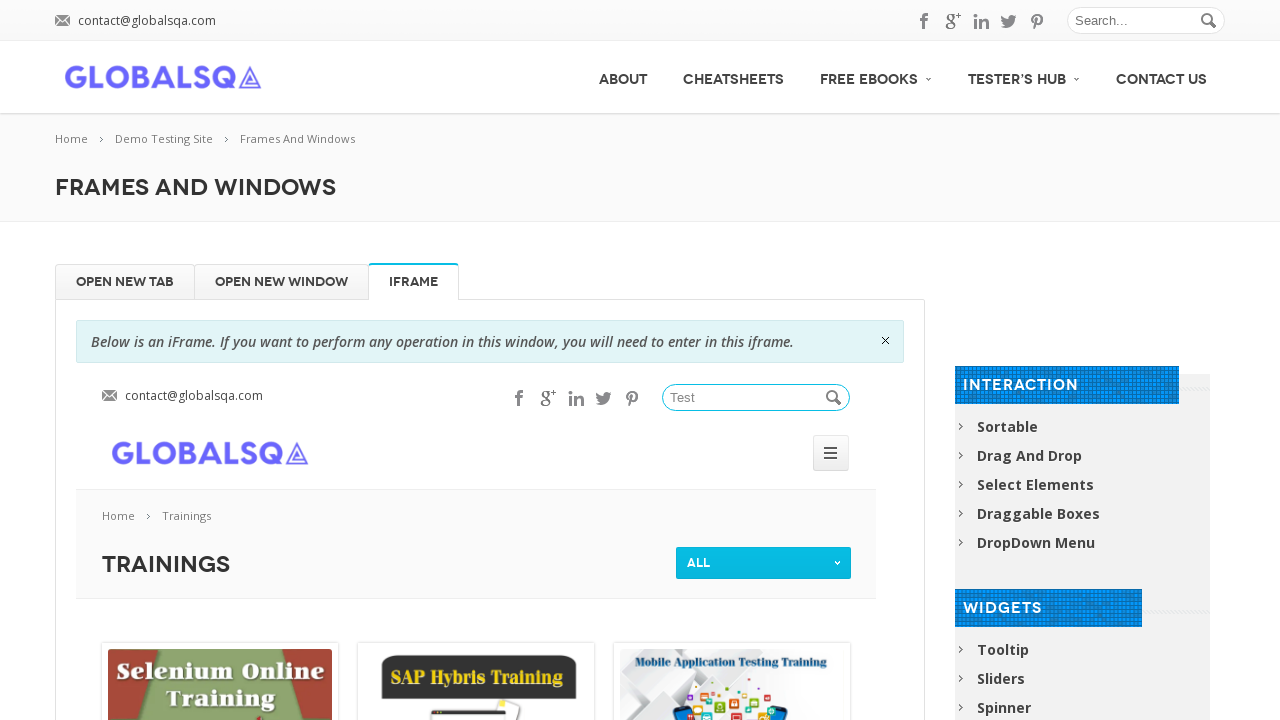